Tests form controls including radio buttons, checkboxes, and submit button, then navigates to home page via link

Starting URL: https://www.hyrtutorials.com/p/basic-controls.html

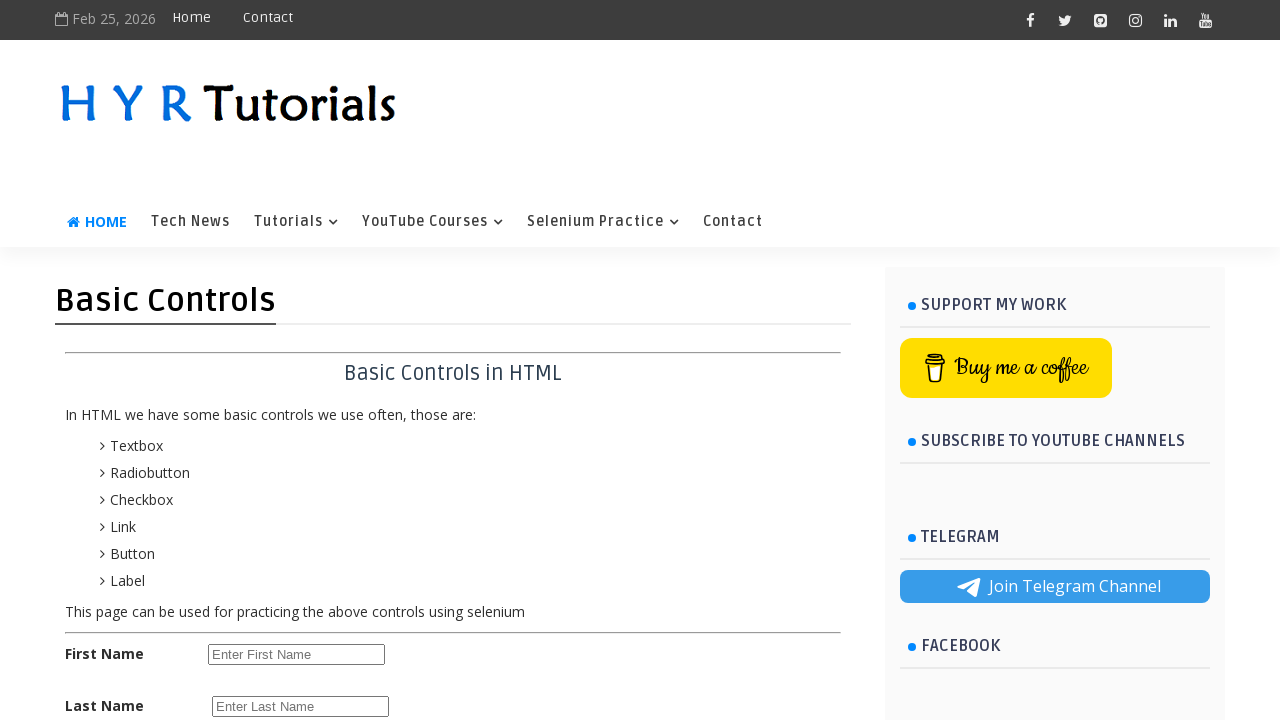

Clicked female radio button at (286, 426) on #femalerb
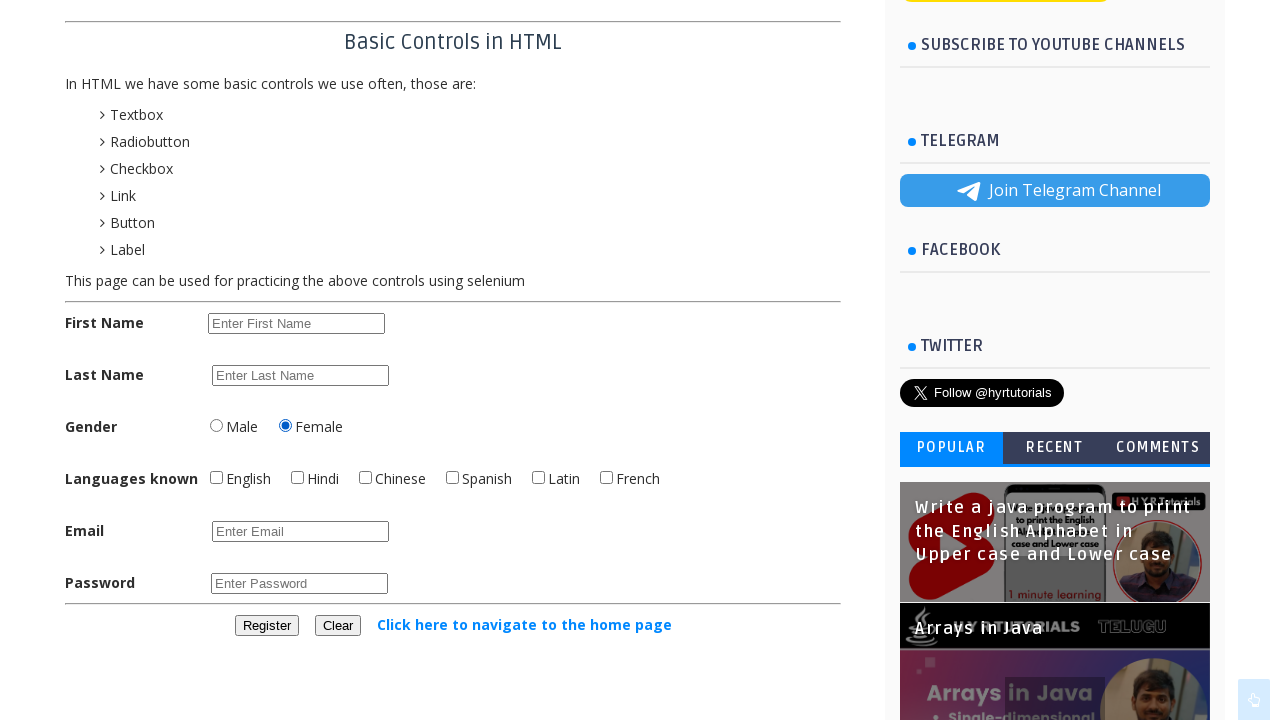

Clicked Chinese checkbox at (366, 478) on #chinesechbx
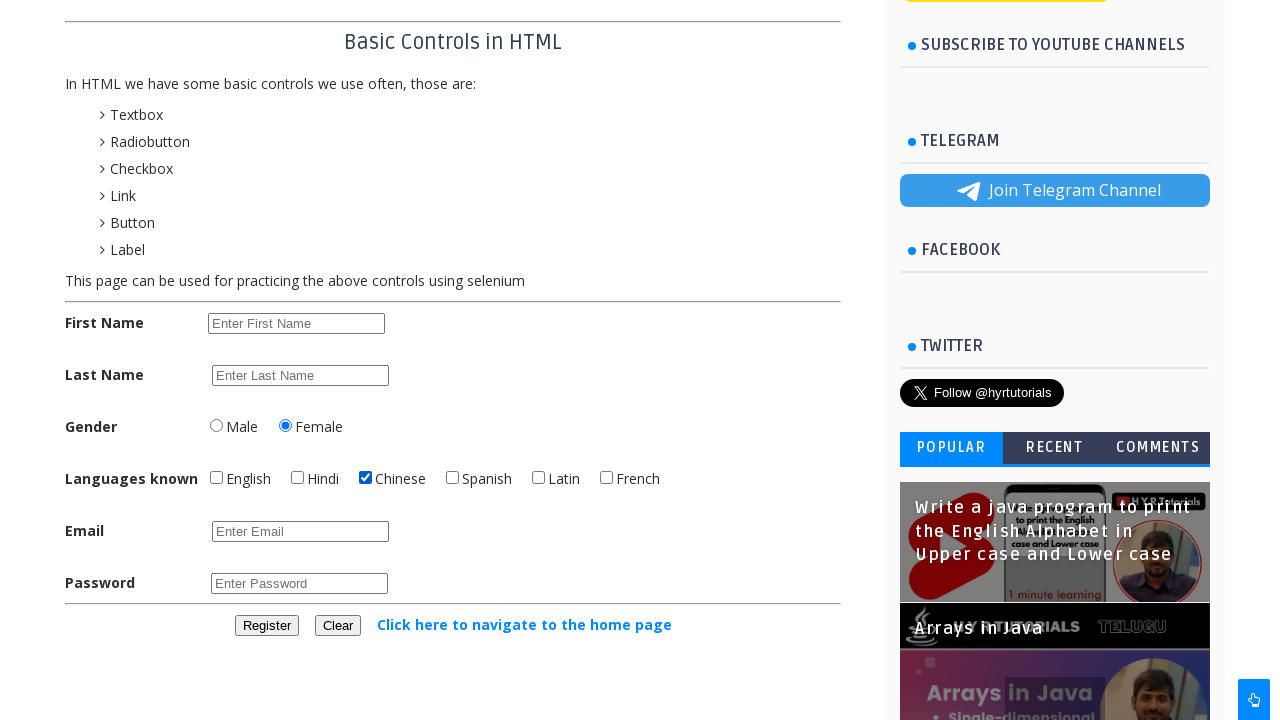

Clicked English checkbox to check it at (216, 478) on #englishchbx
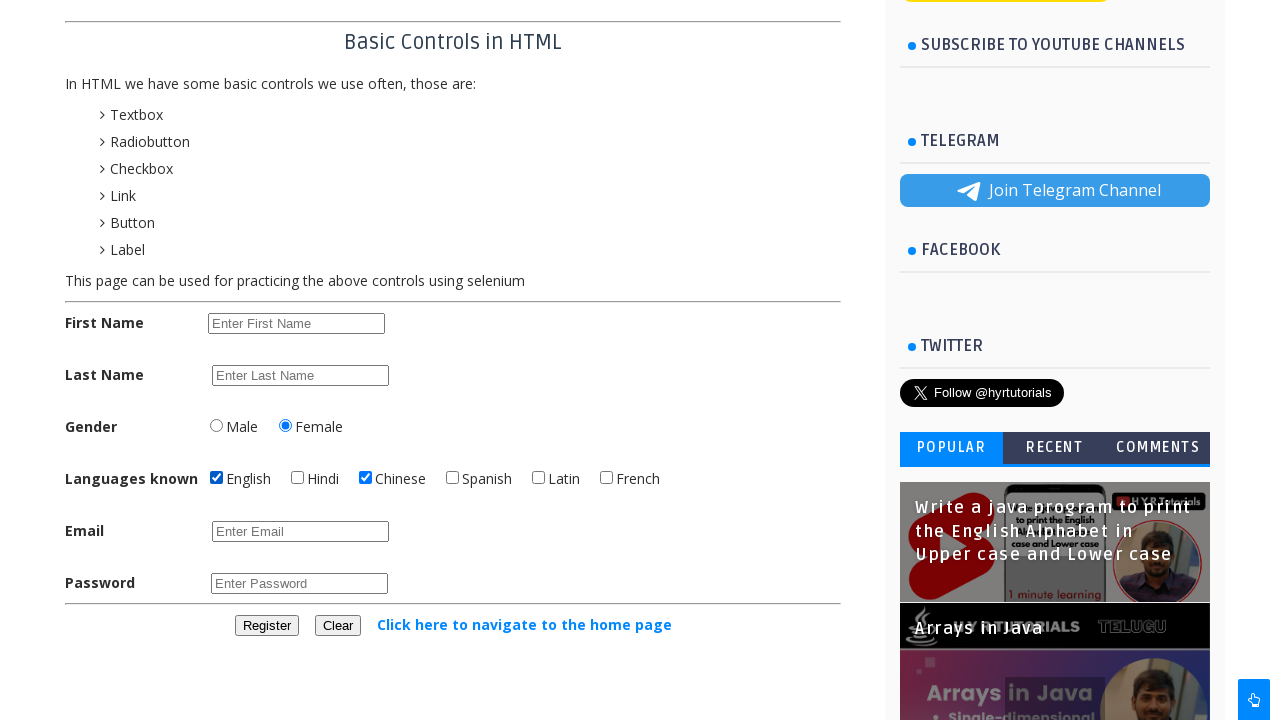

Unchecked English checkbox as it was selected at (216, 478) on #englishchbx
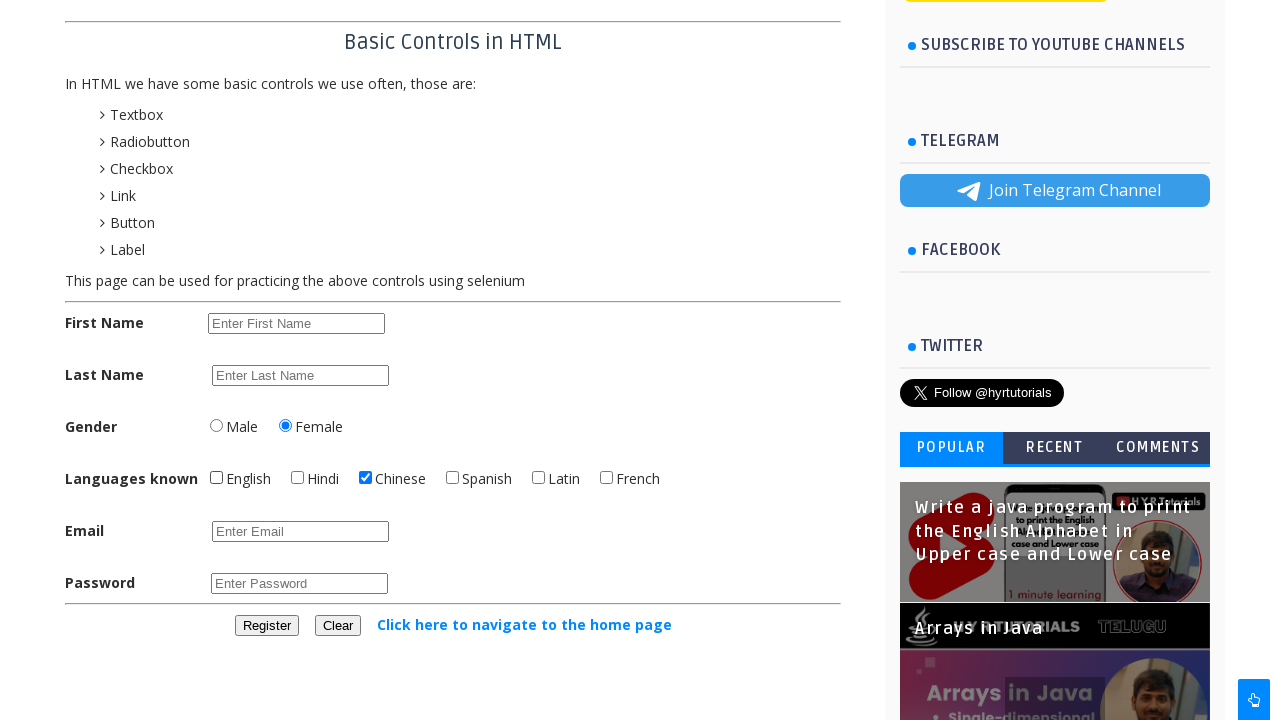

Clicked register button to submit form at (266, 626) on #registerbtn
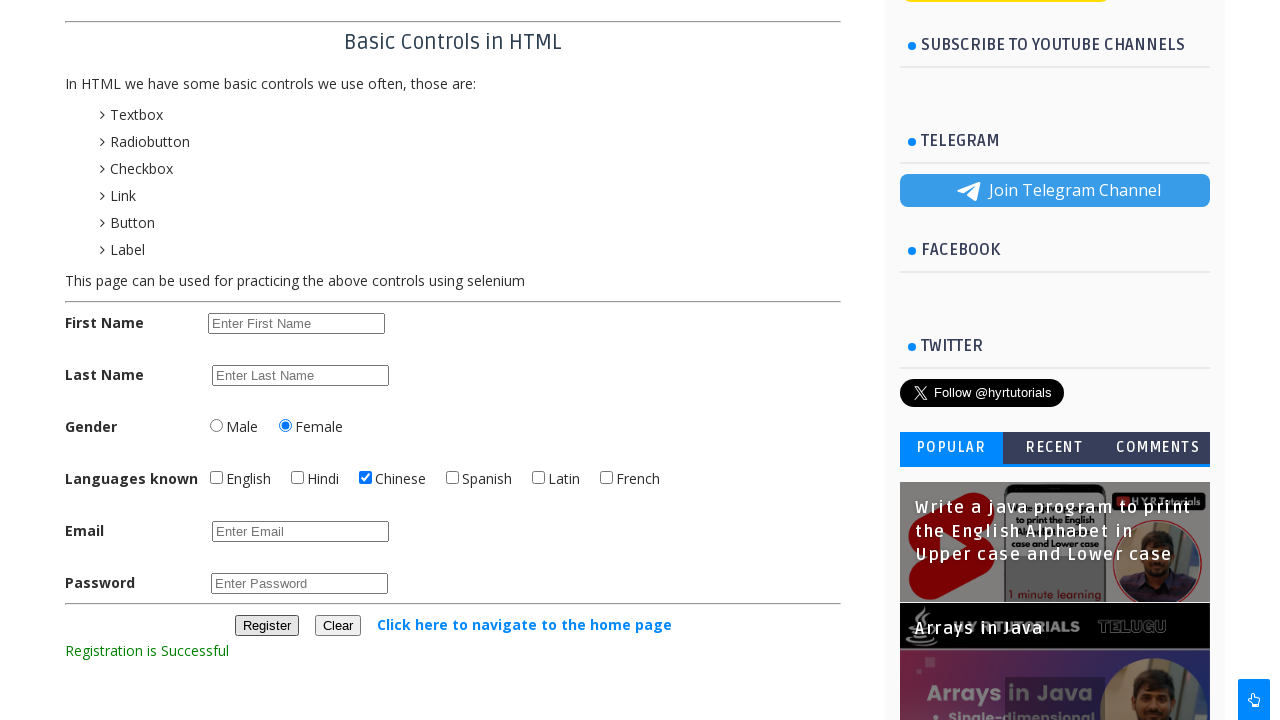

Registration message appeared
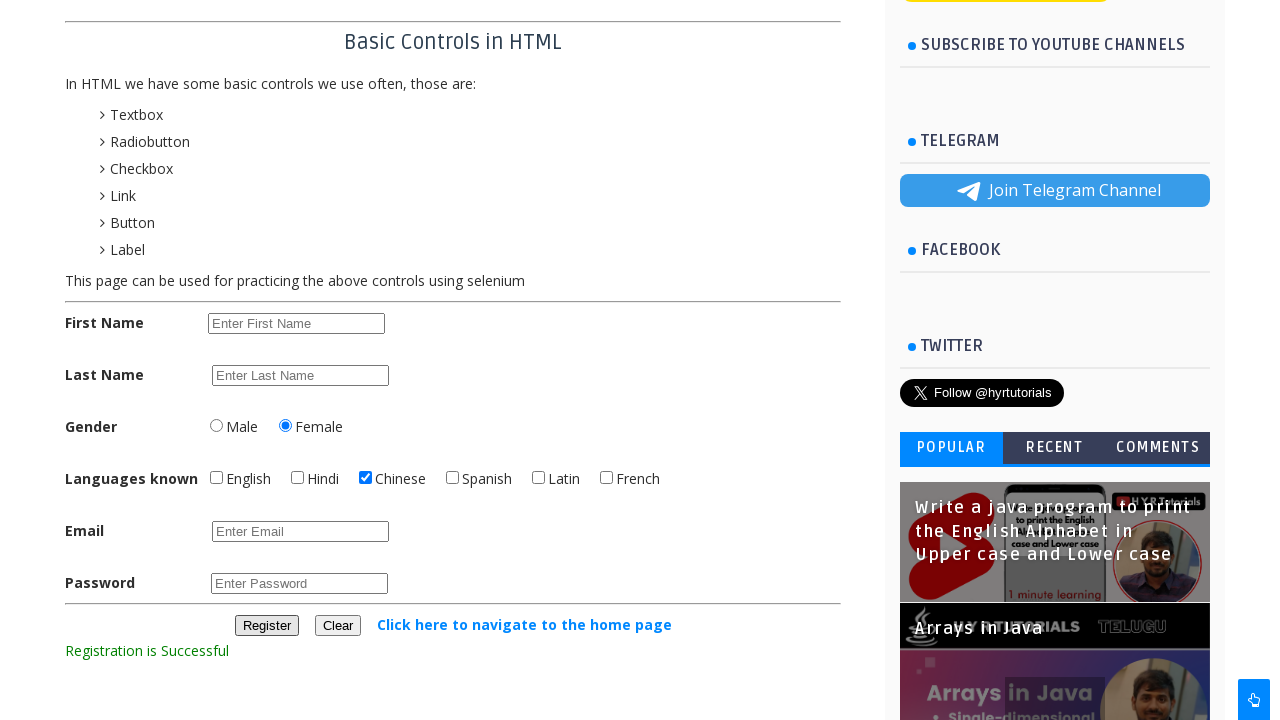

Clicked link to navigate to home page at (524, 624) on text='Click here to navigate to the home page'
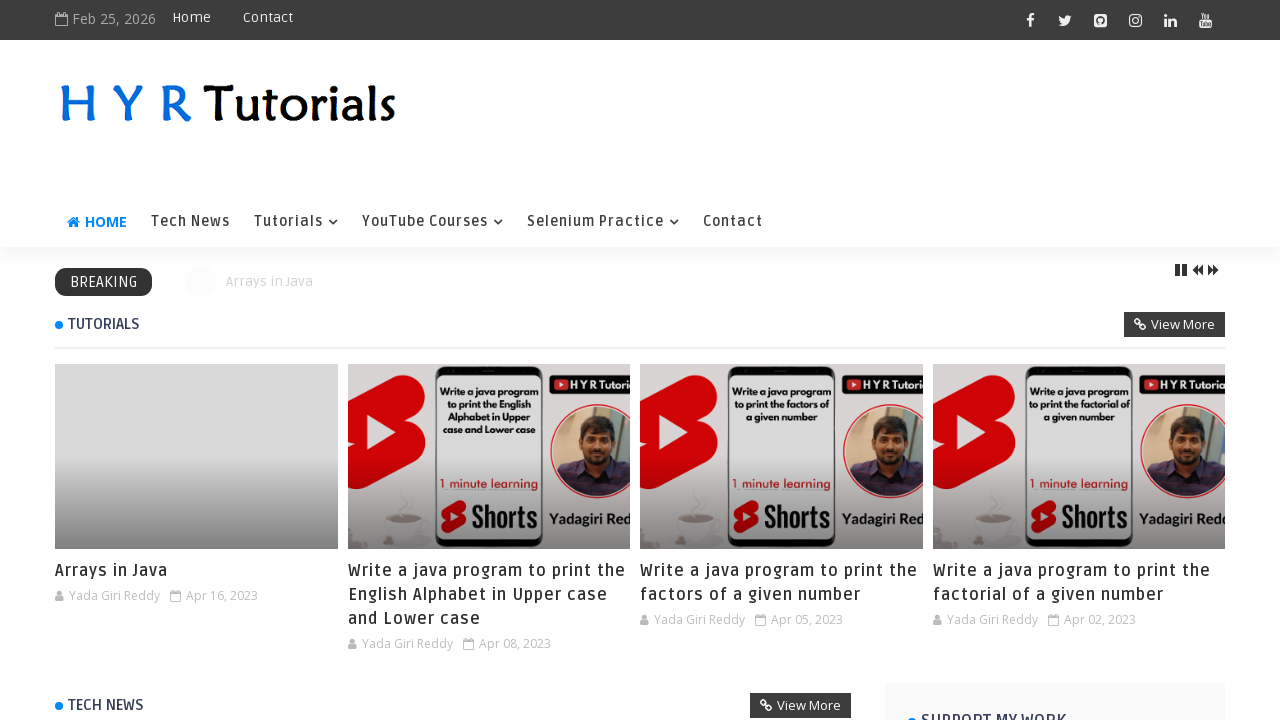

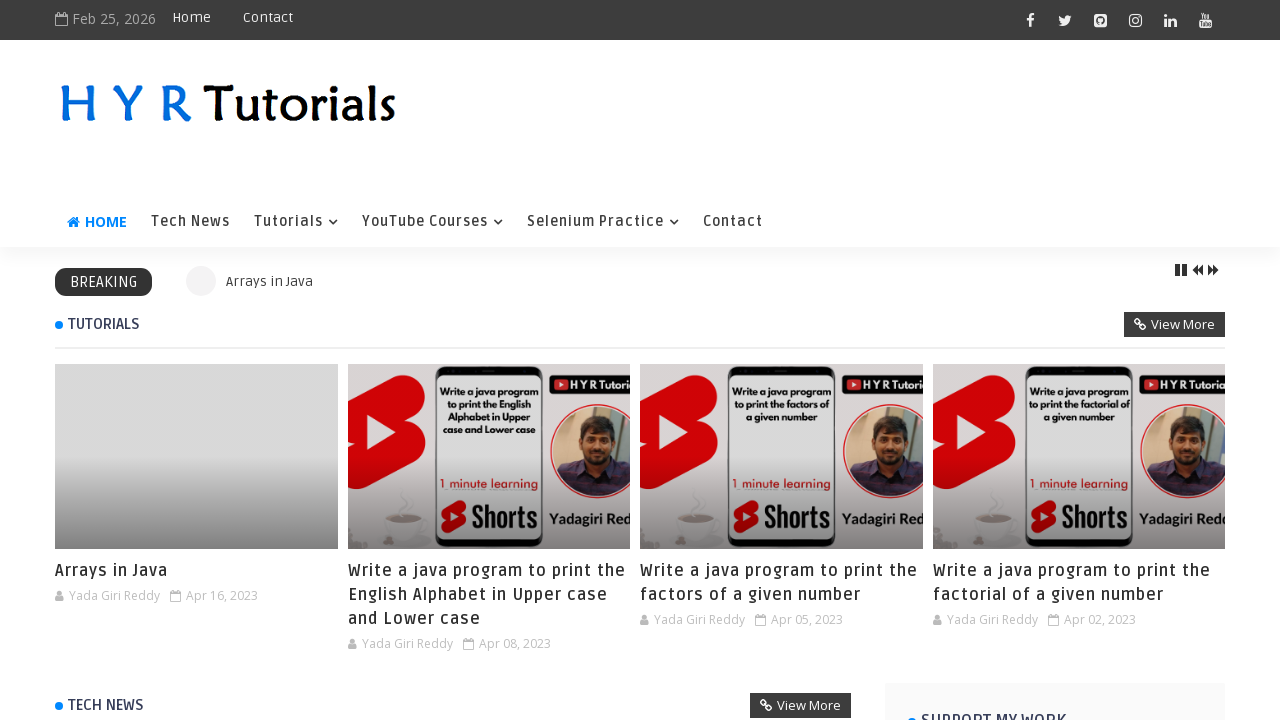